Tests login form validation by entering an invalid username and valid password, then verifying the appropriate error message is shown

Starting URL: https://www.saucedemo.com/

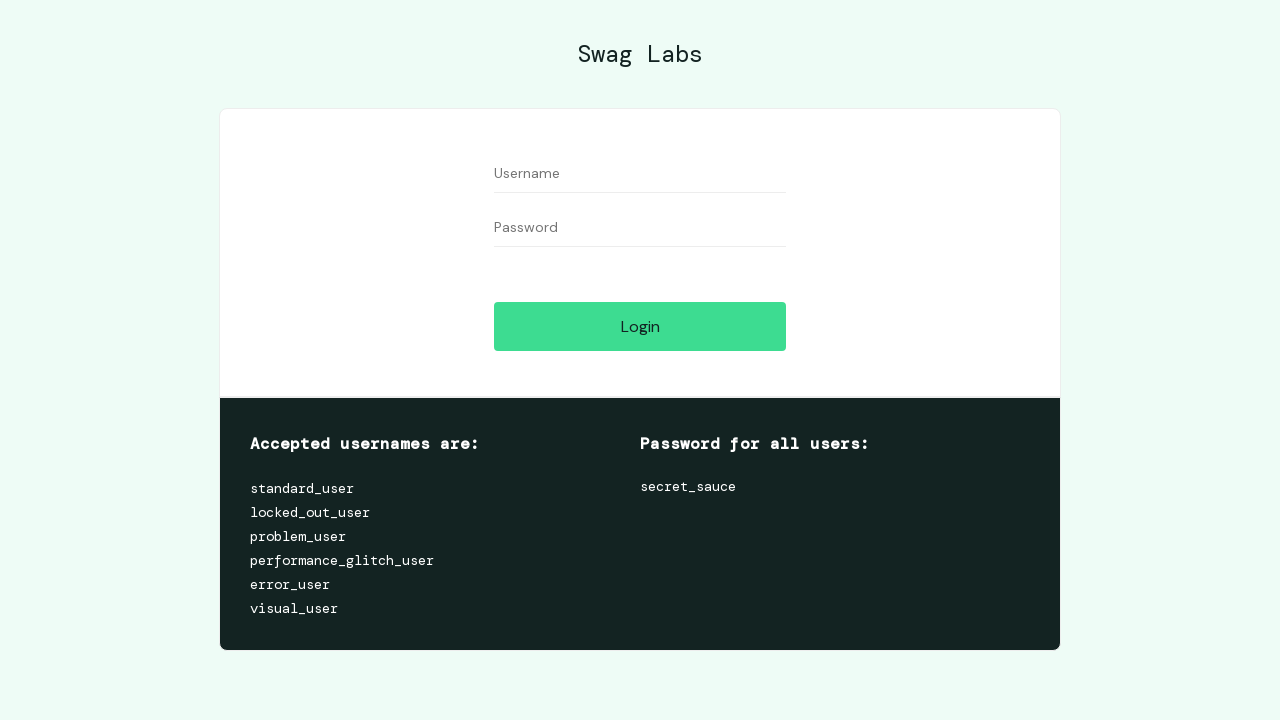

Filled username field with invalid username 'invalid_user_test' on [data-test='username']
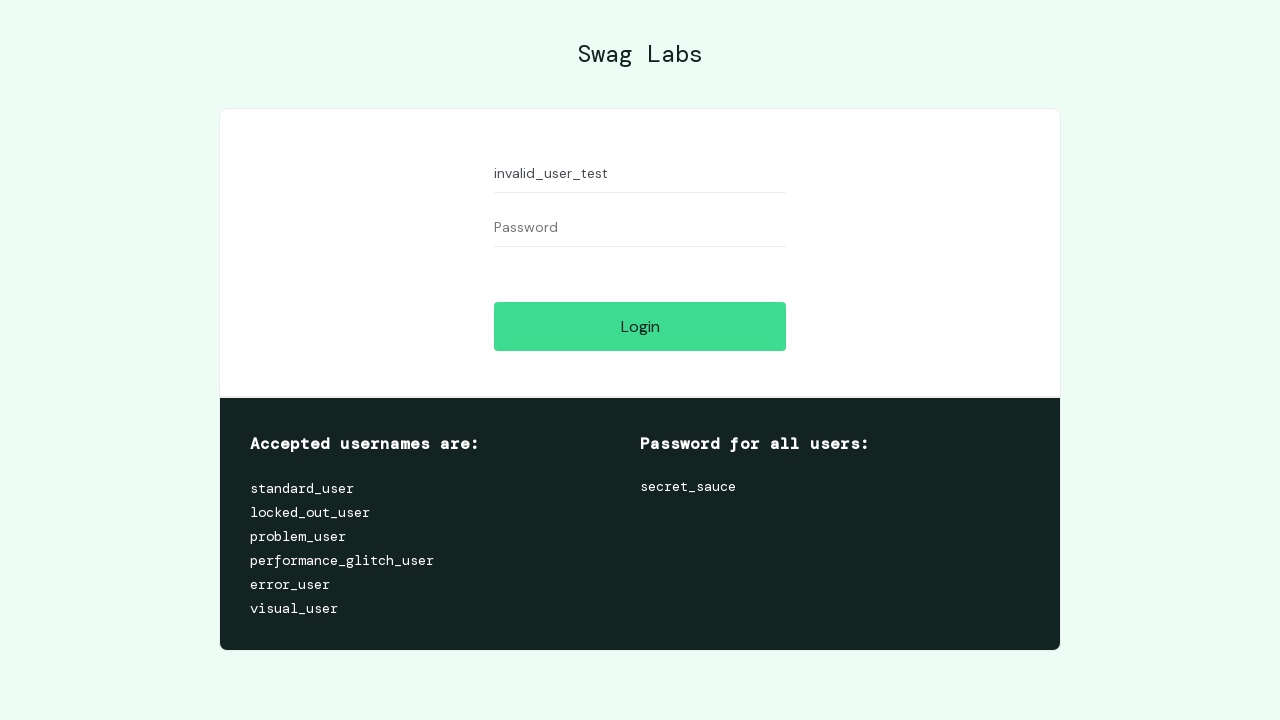

Filled password field with valid password 'secret_sauce' on [data-test='password']
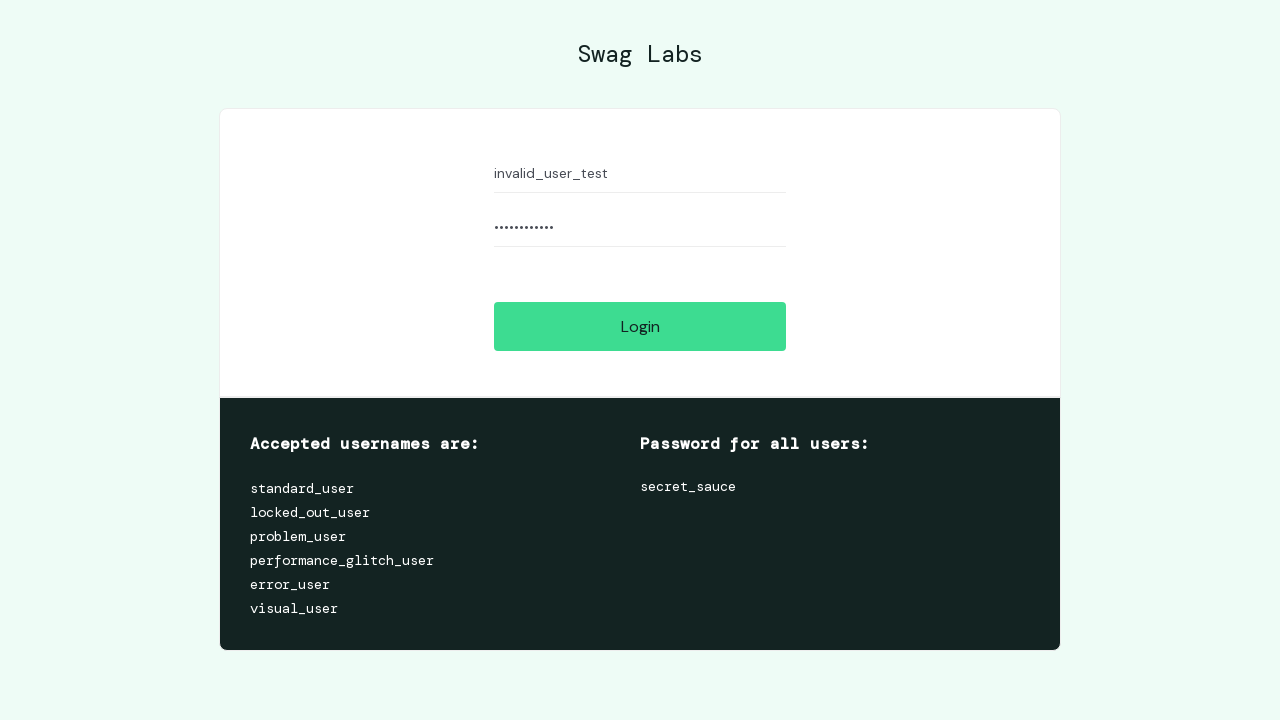

Clicked login button to attempt login with invalid credentials at (640, 326) on [data-test='login-button']
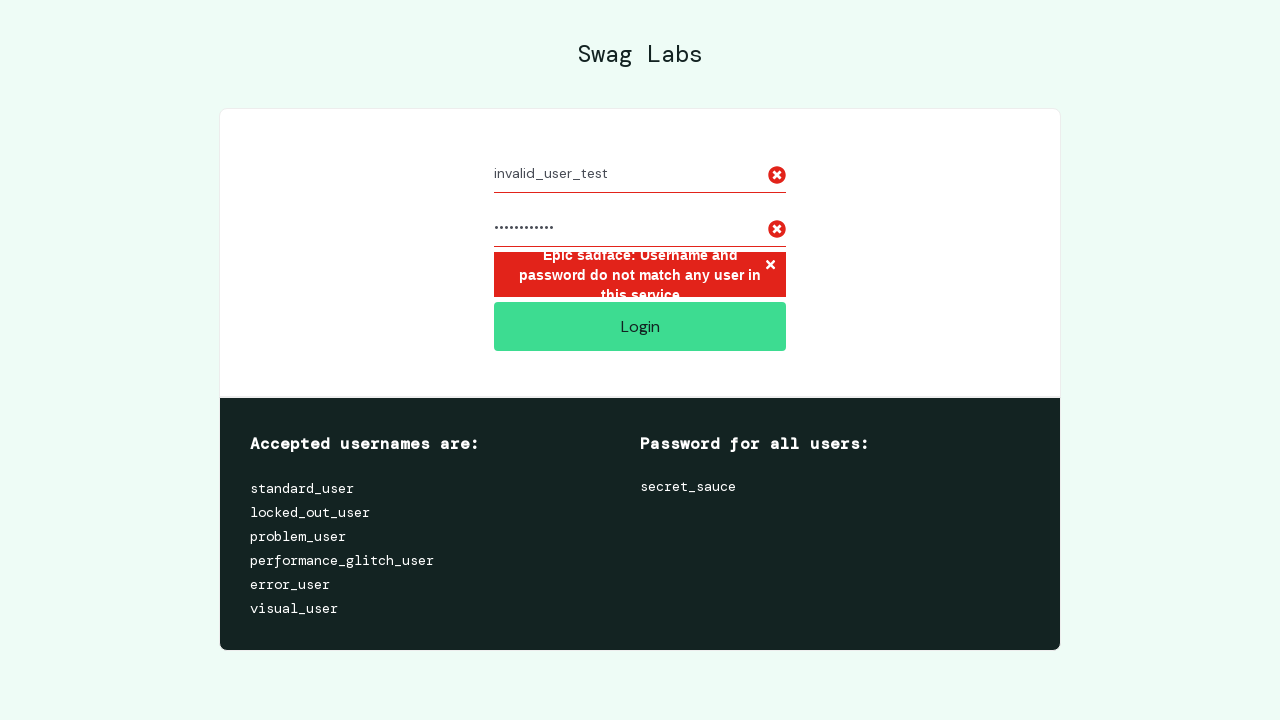

Error message element appeared after failed login attempt
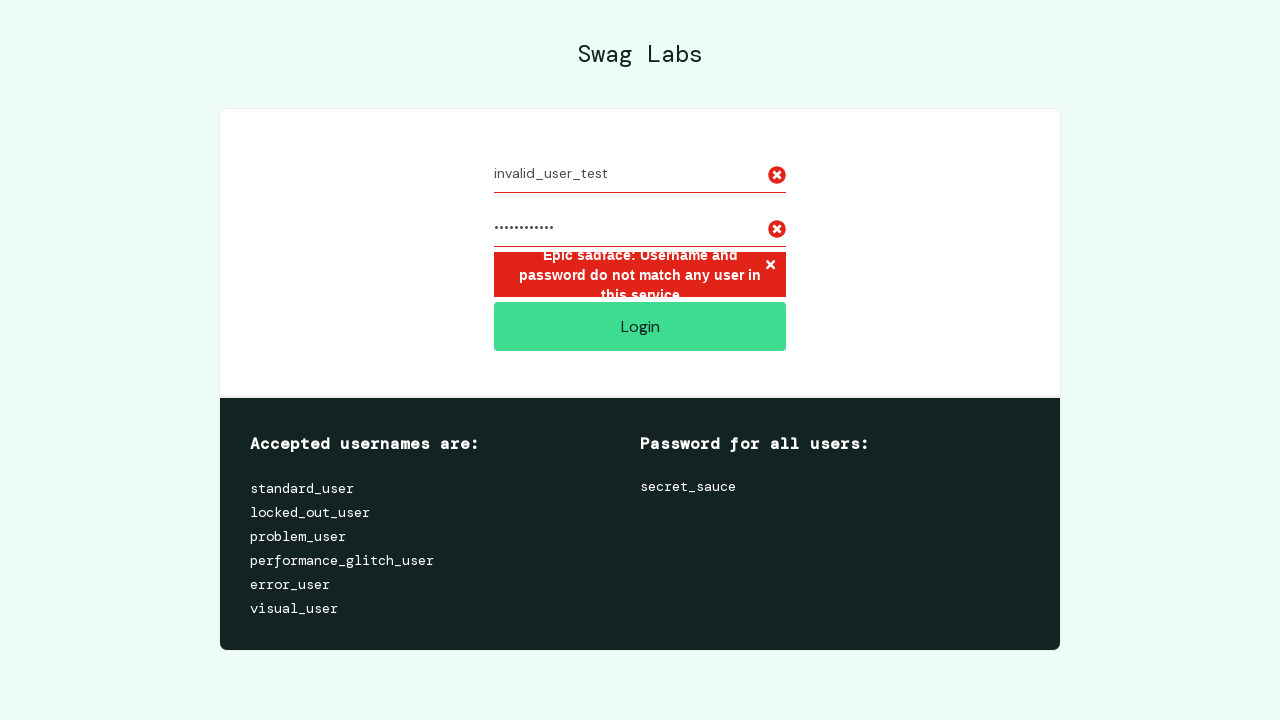

Retrieved error message text from error element
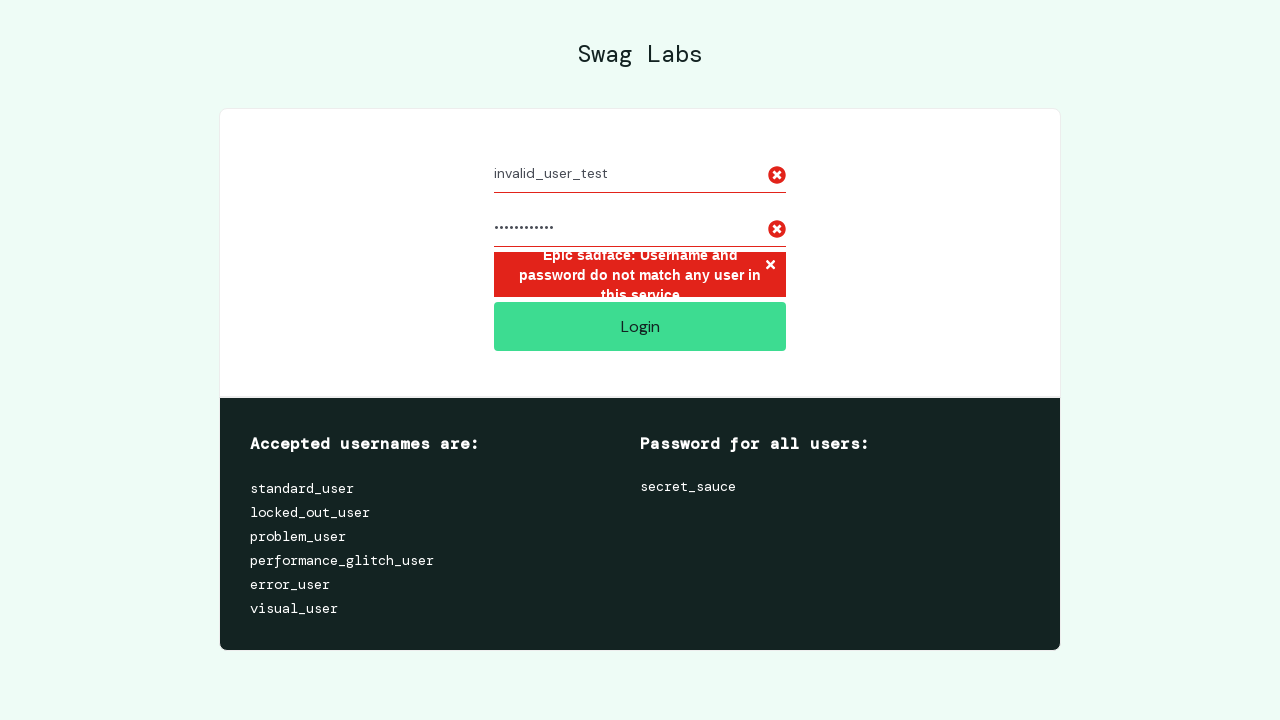

Verified error message contains expected text about username and password mismatch
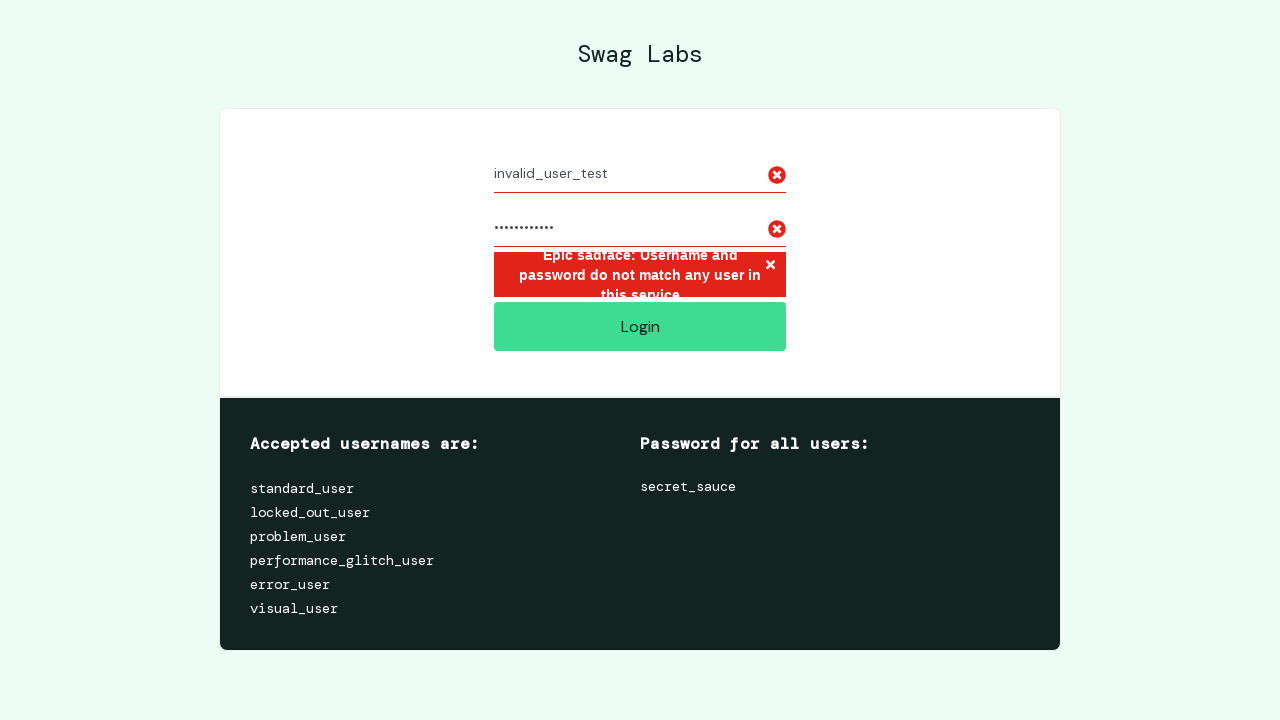

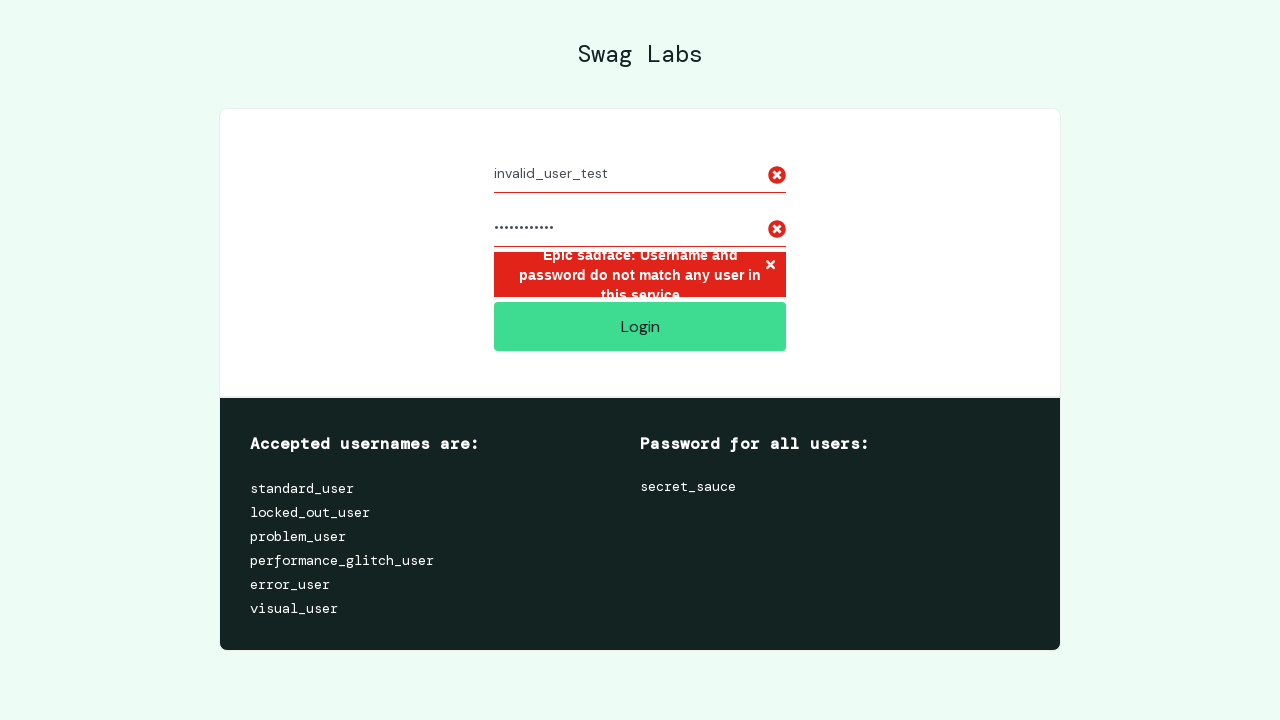